Interacts with a sortable table by clicking on column headers to sort the data and verifies table structure

Starting URL: https://v1.training-support.net/selenium/tables

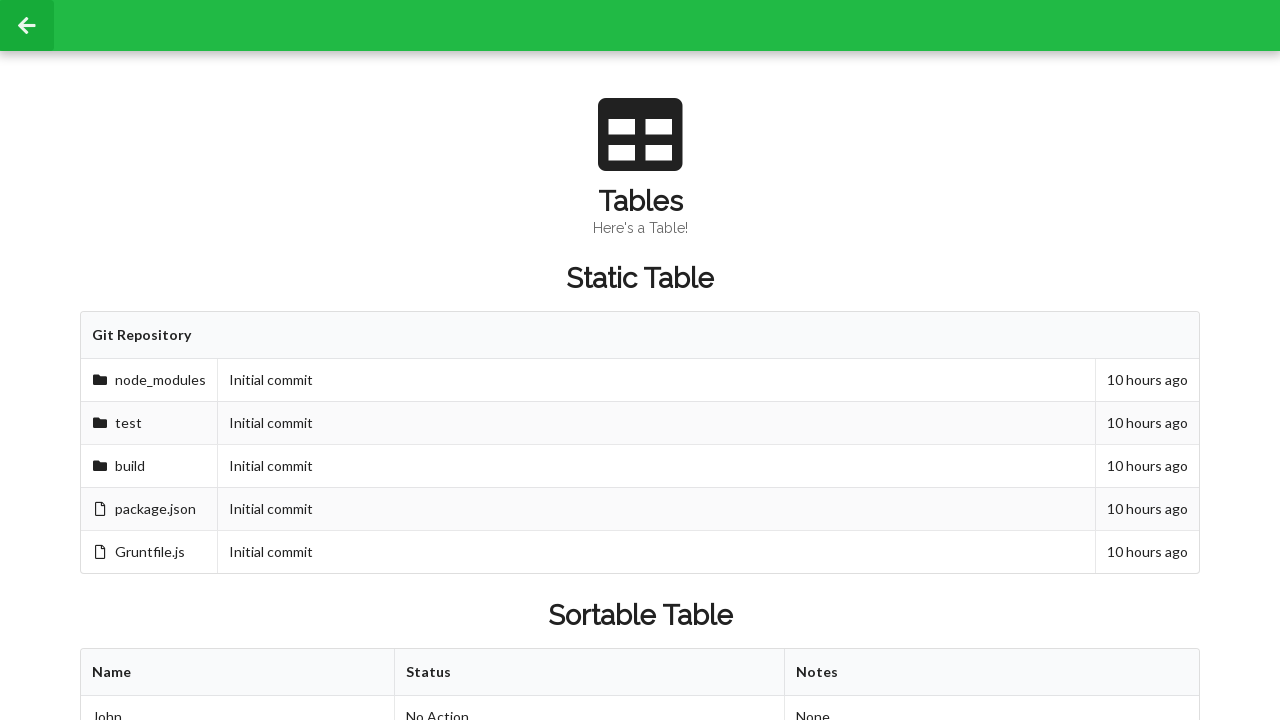

Retrieved all columns from the first row of the sortable table
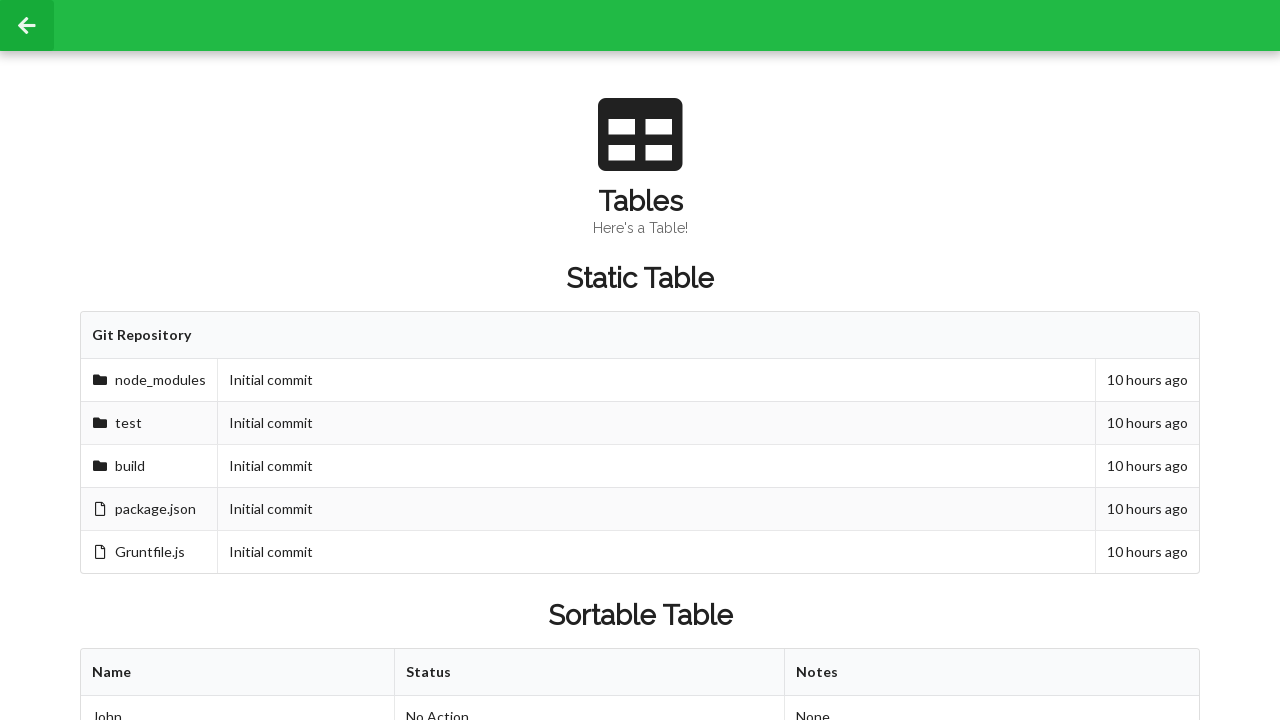

Retrieved all rows from the table body
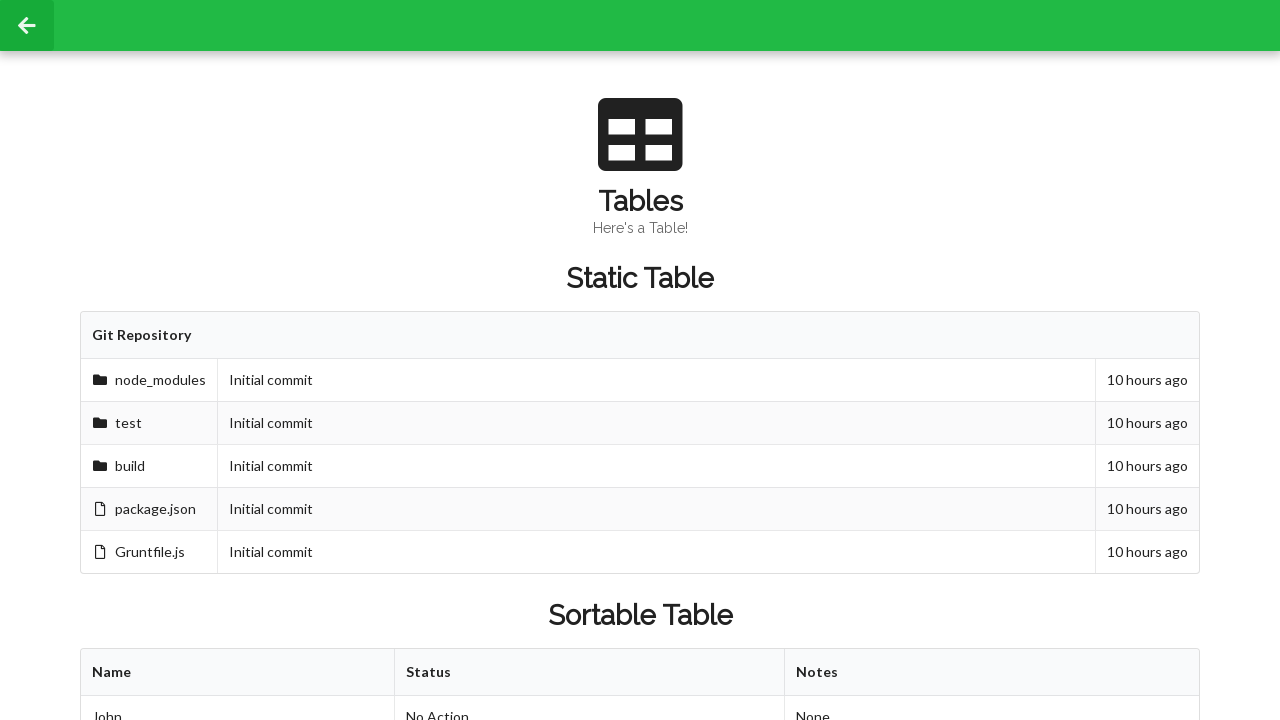

Retrieved cell value from second row, second column before sorting
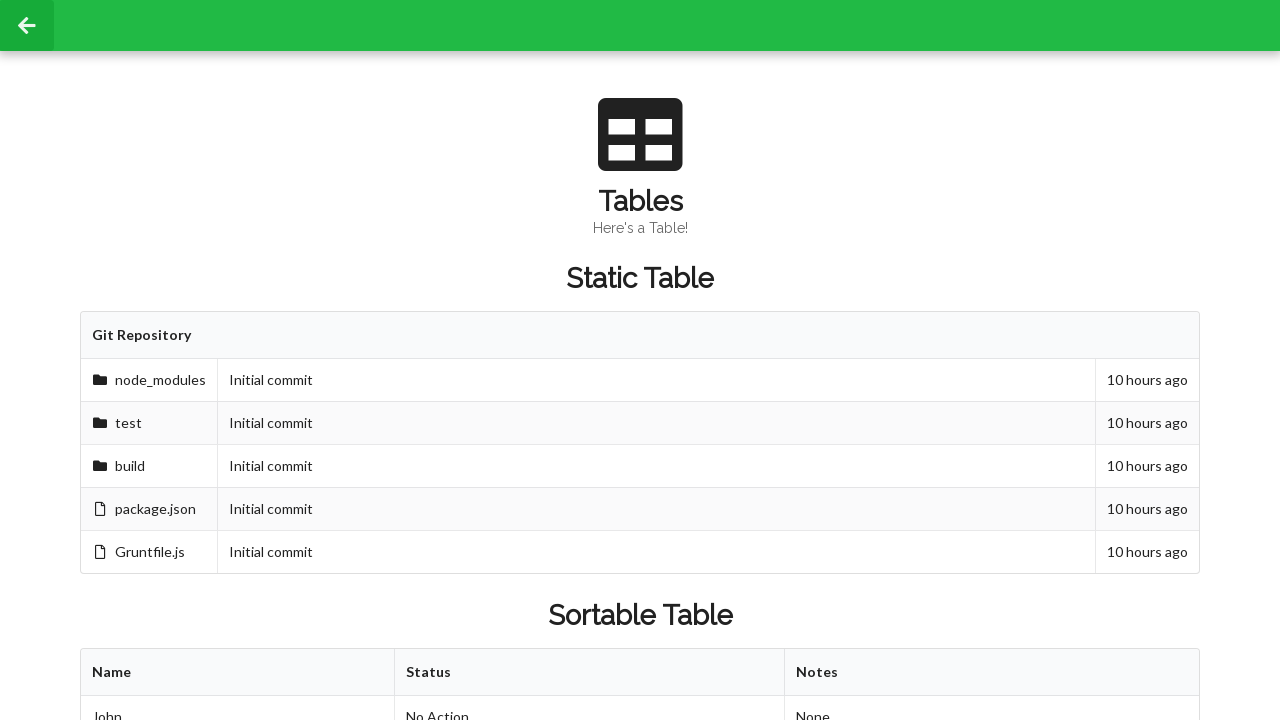

Clicked on the first column header to sort the table at (238, 673) on xpath=//table[@id='sortableTable']/thead/tr/th[1]
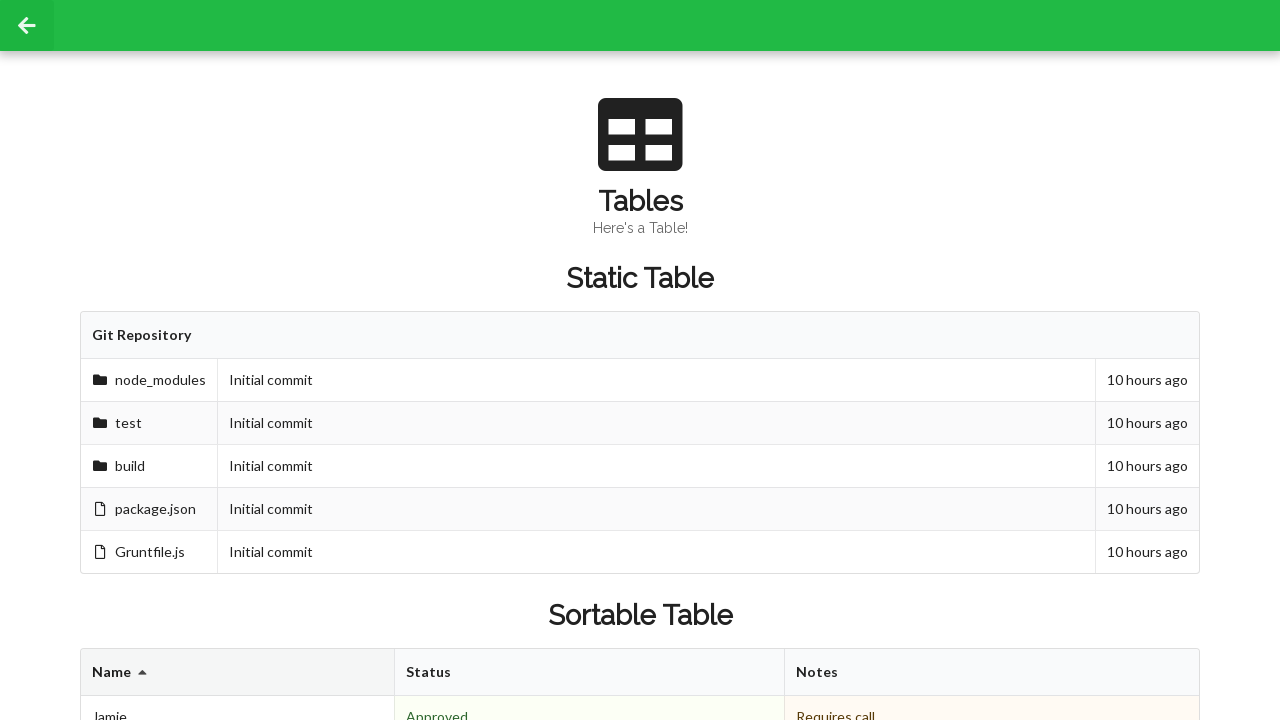

Retrieved cell value from second row, first column after sorting
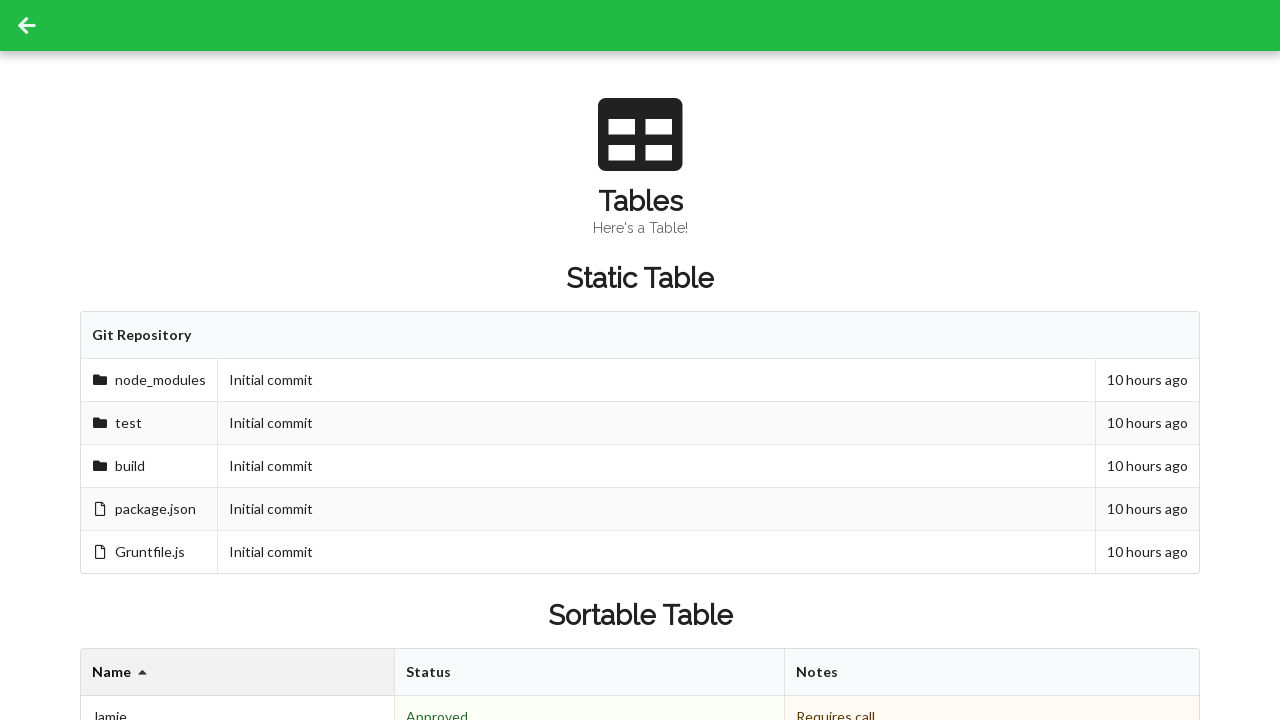

Retrieved all footer cells from the table
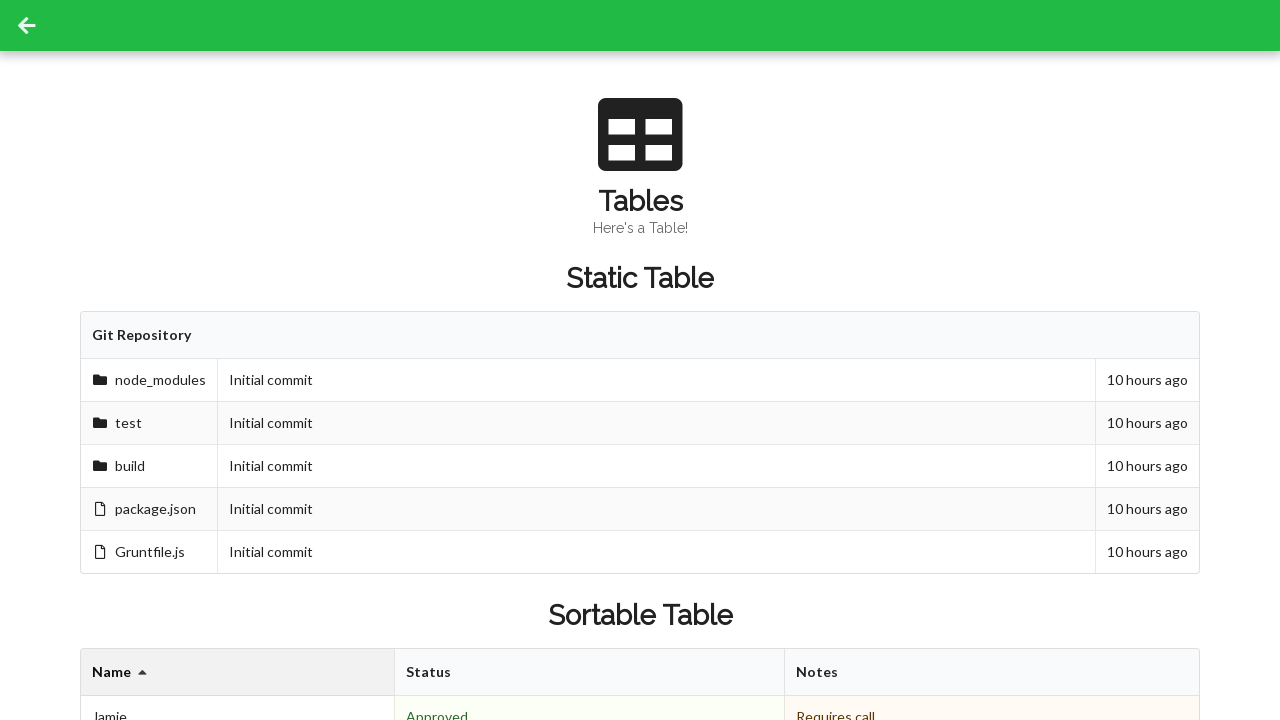

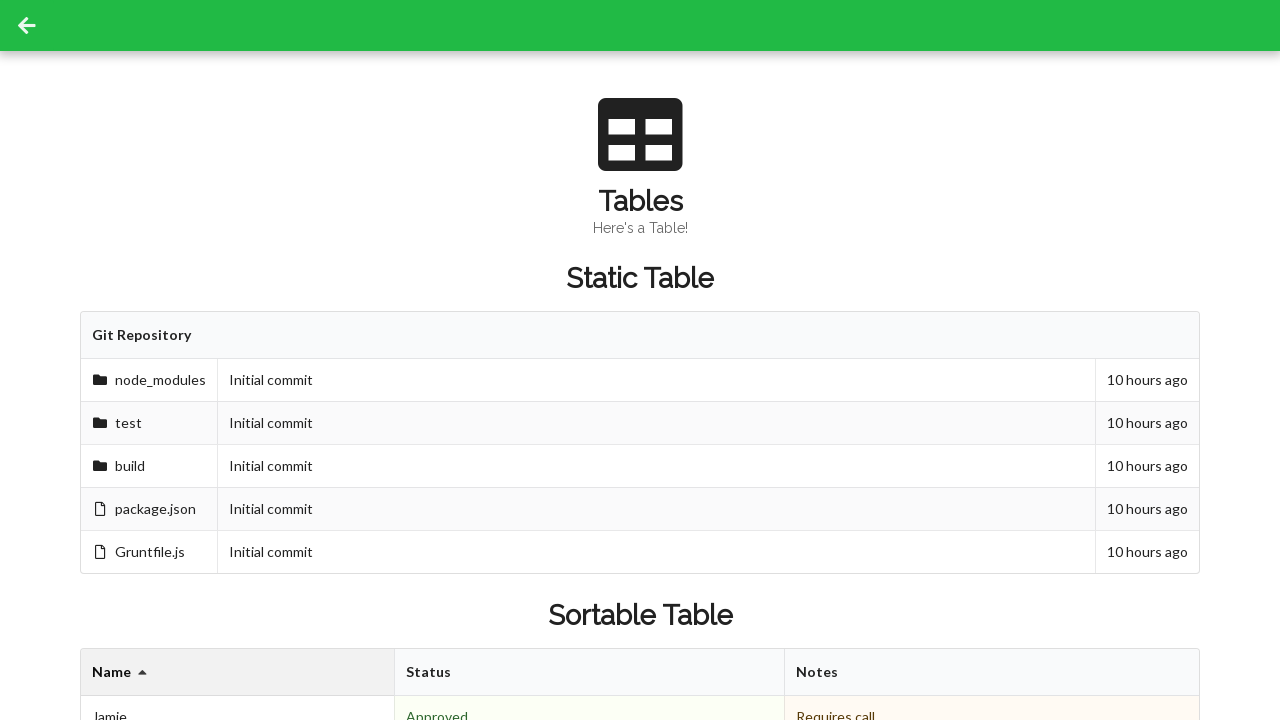